Tests cookie management functionality by adding a custom cookie and then deleting all cookies on the Infosys website

Starting URL: https://www.infosys.com/

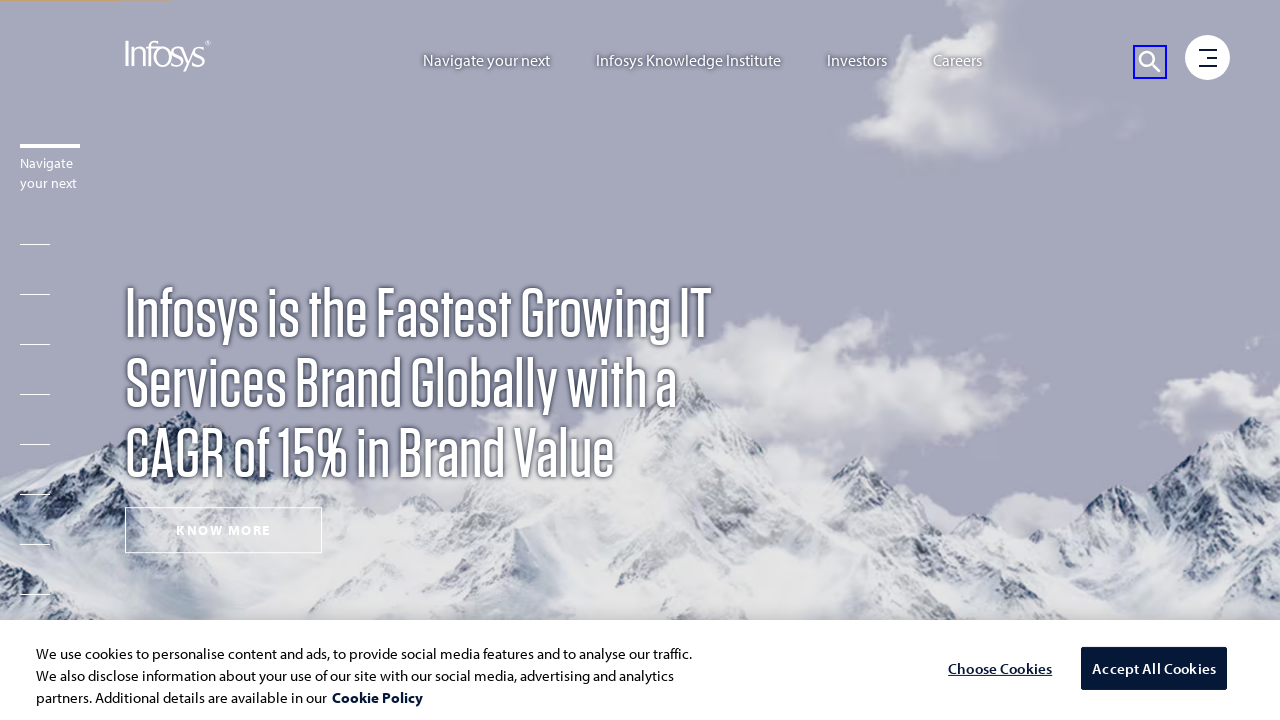

Added custom cookie 'company' with value 'Edso Services' to Infosys domain
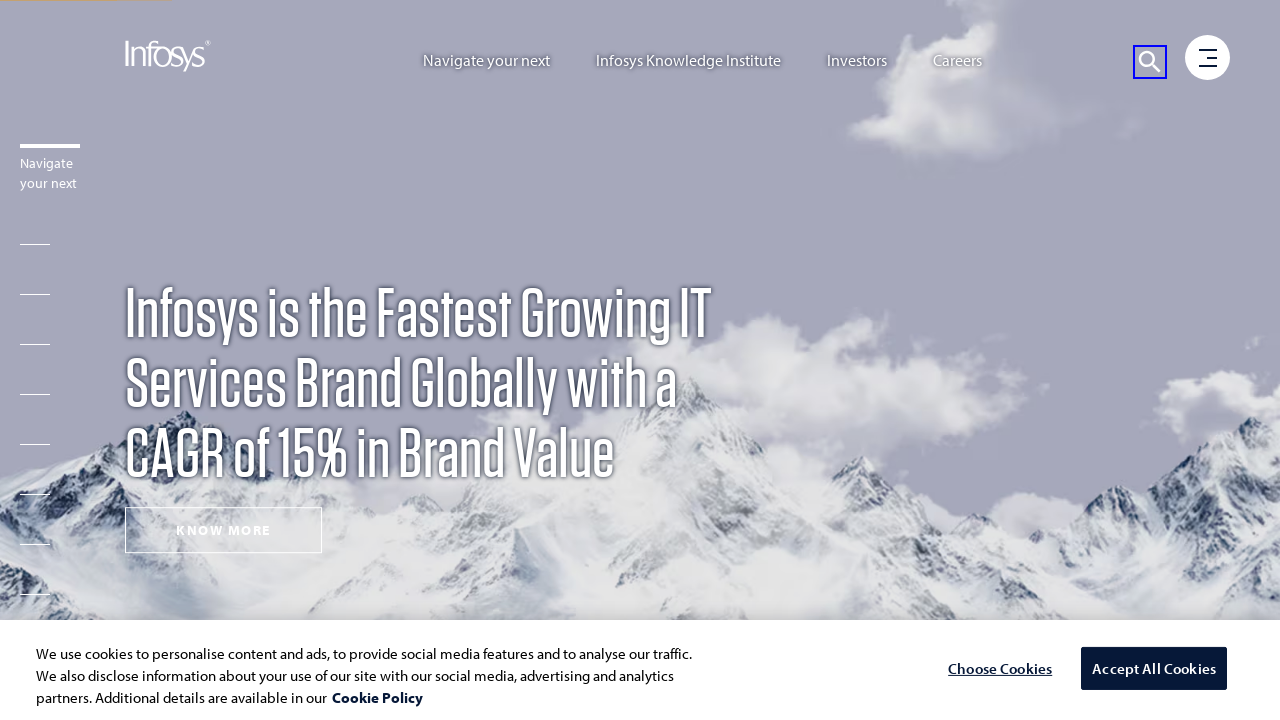

Reloaded page to apply the custom cookie
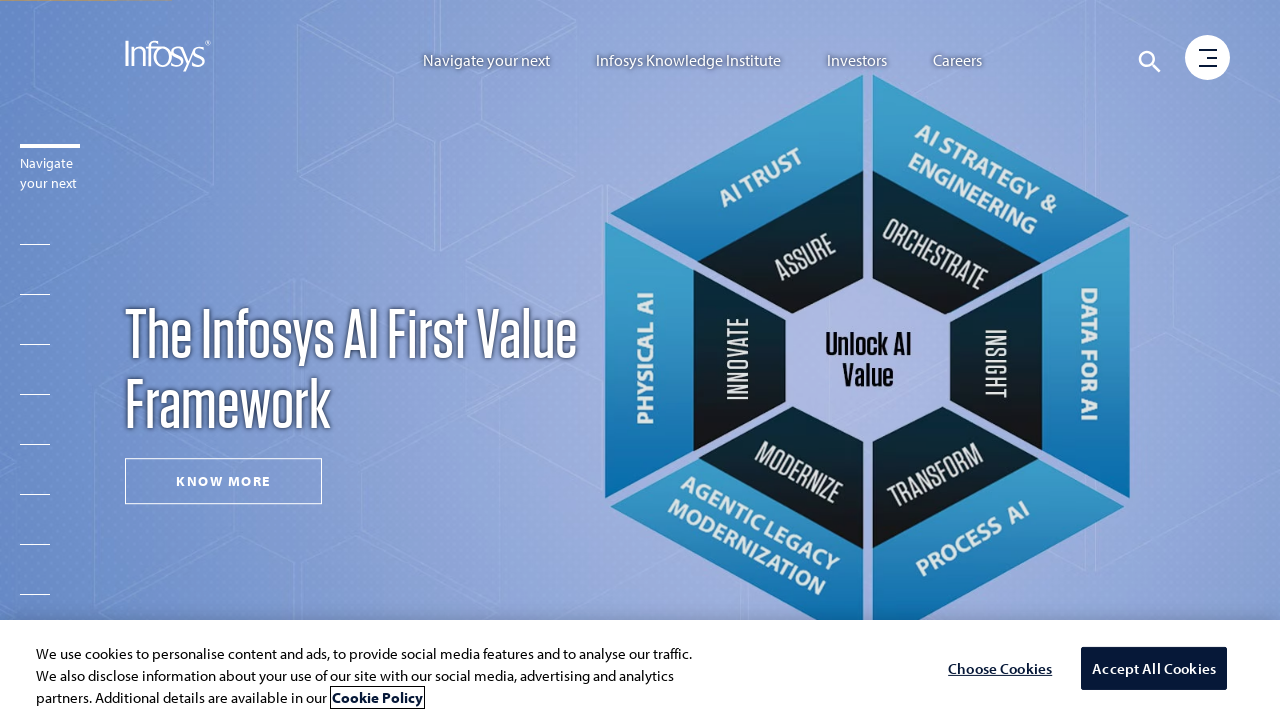

Cleared all cookies from the browser context
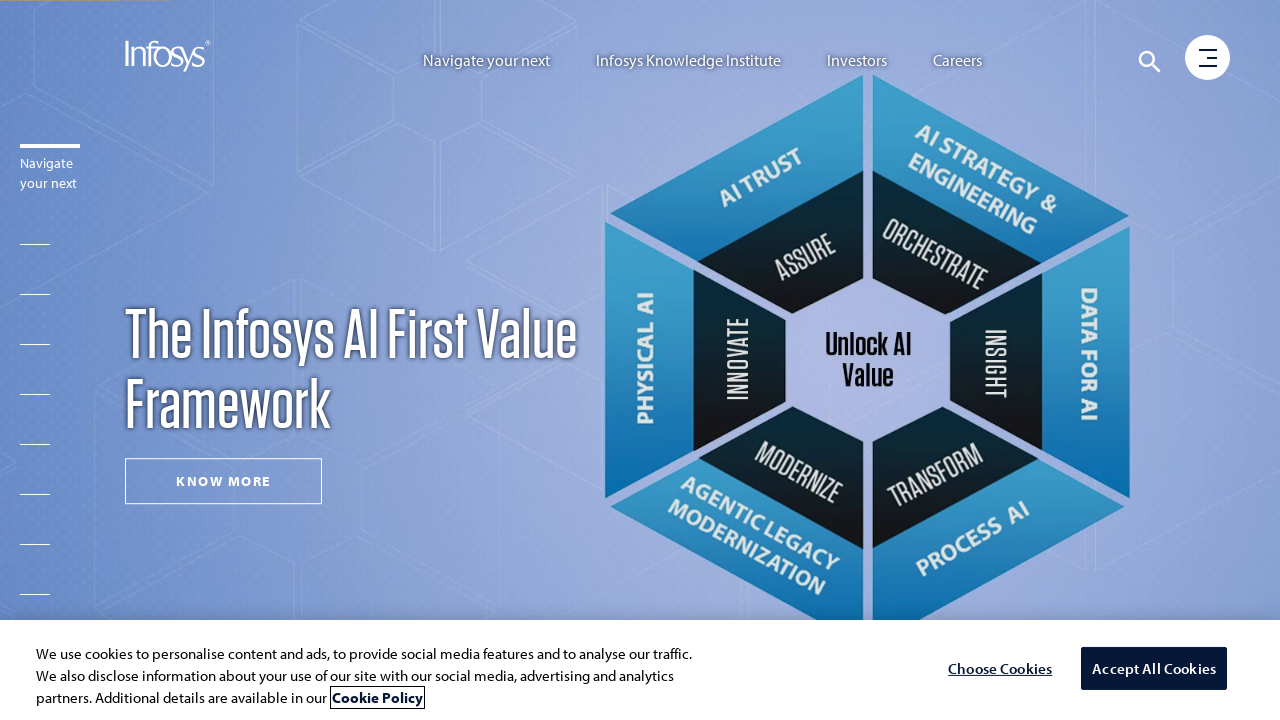

Reloaded page to verify all cookies have been deleted
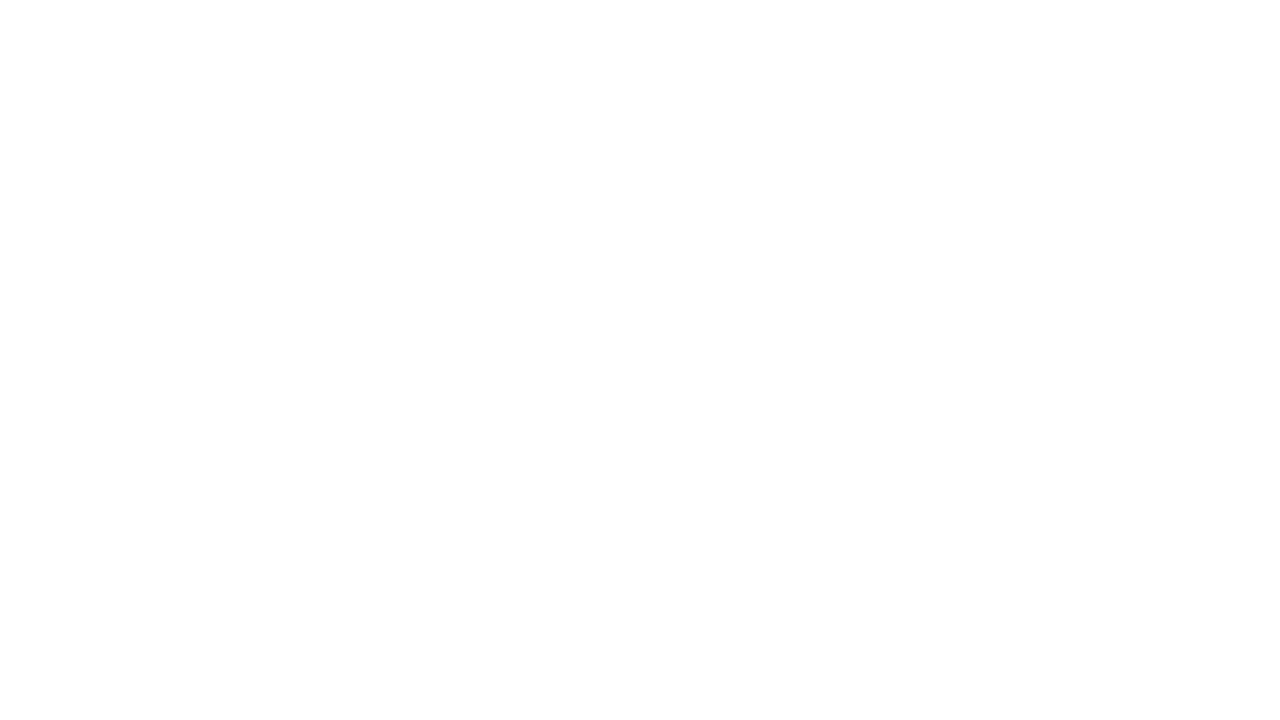

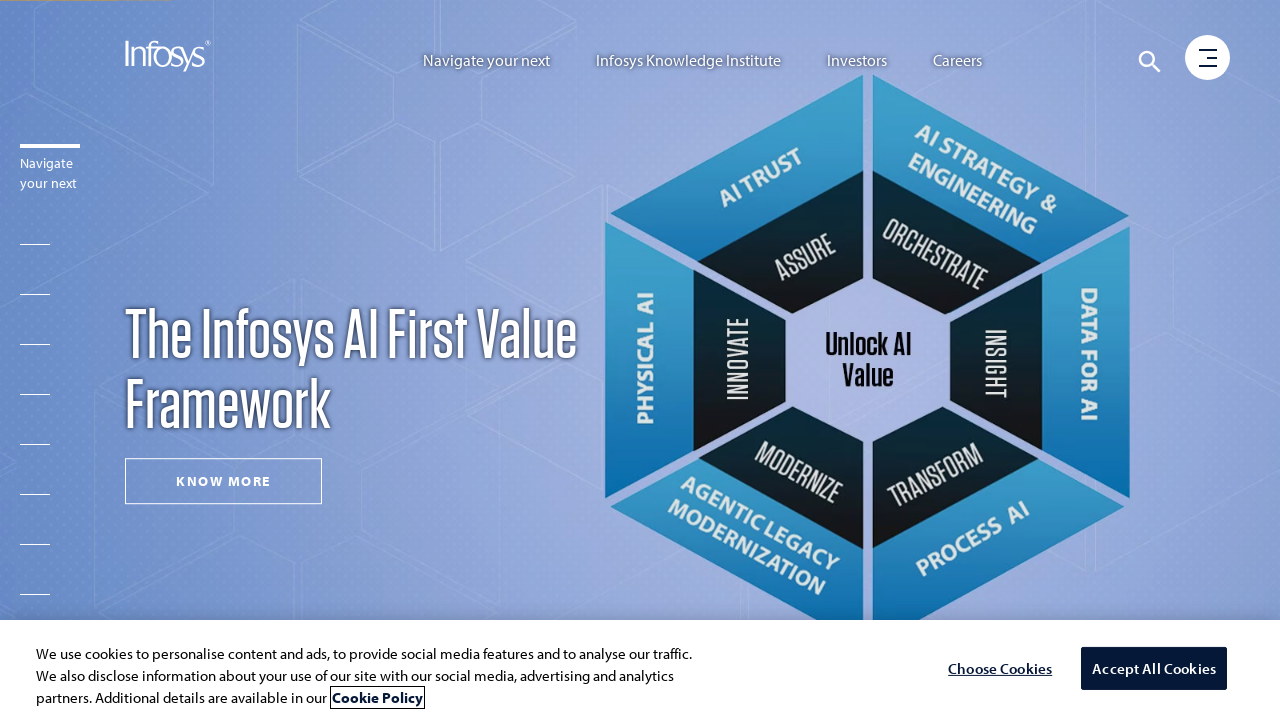